Tests the "Get started" link navigation by clicking it and verifying the Installation heading is visible

Starting URL: https://playwright.dev/

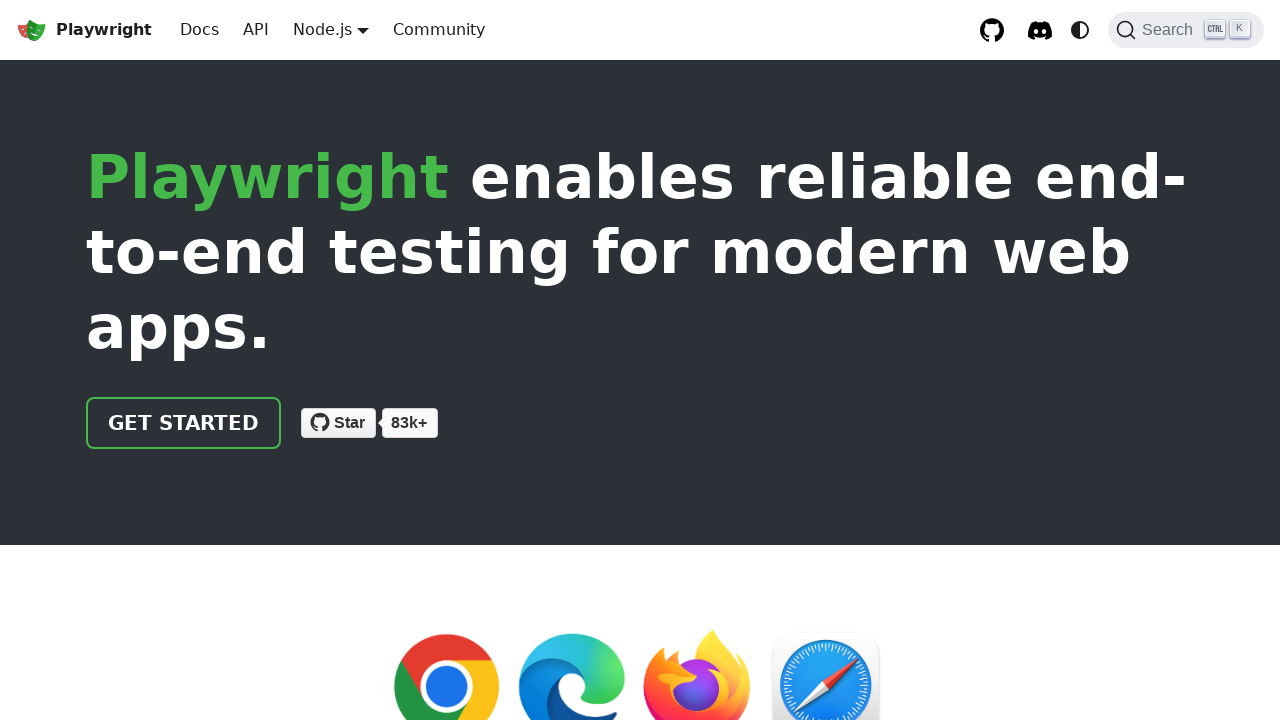

Navigated to https://playwright.dev/
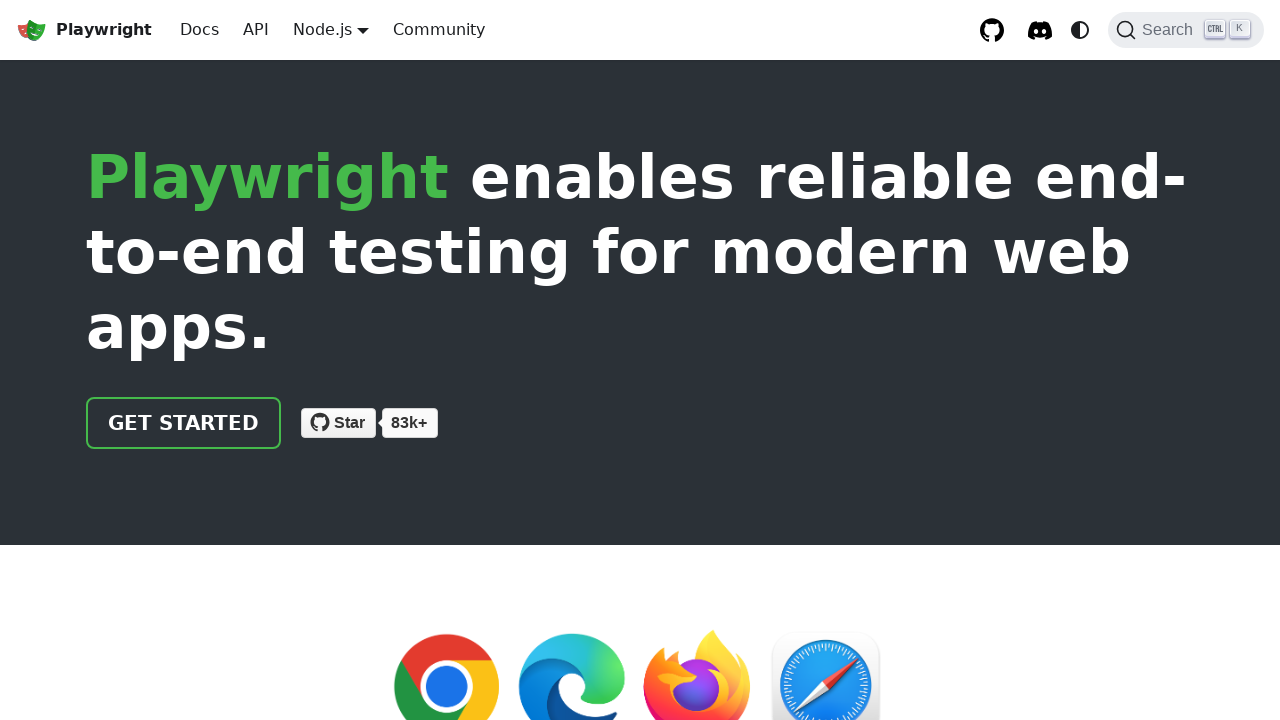

Clicked the 'Get started' link at (184, 423) on internal:role=link[name="Get started"i]
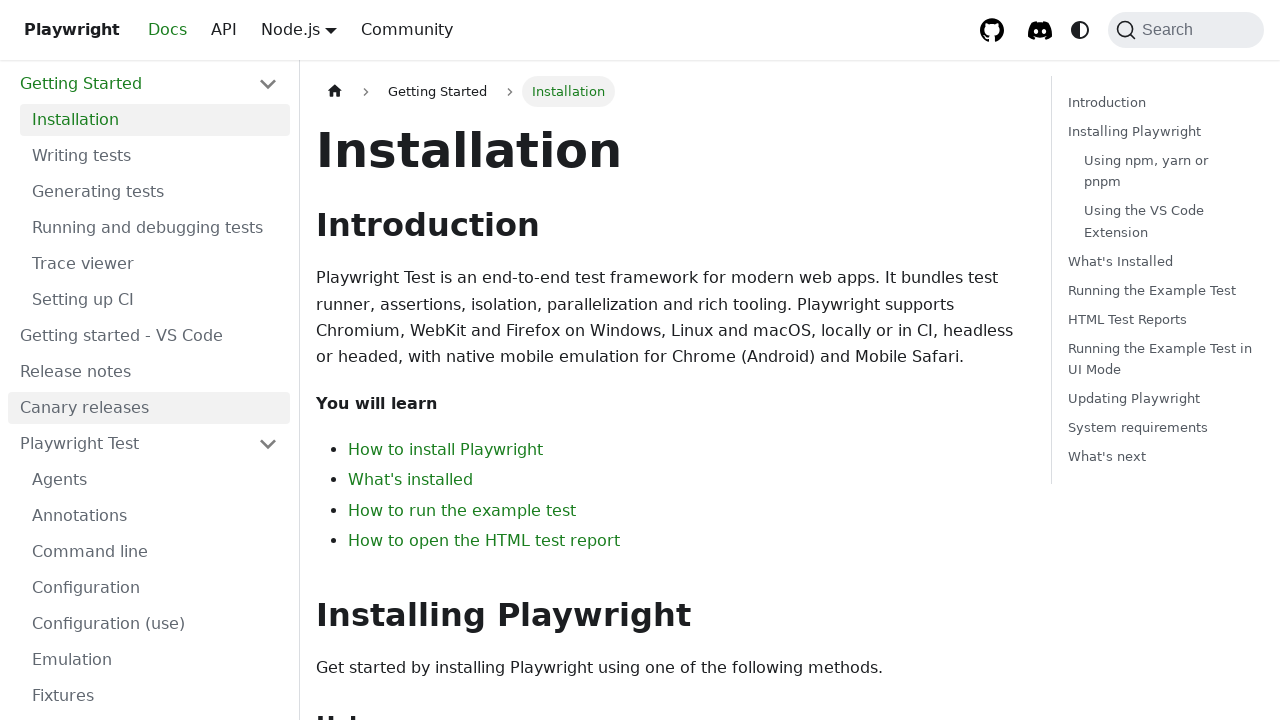

Installation heading is now visible
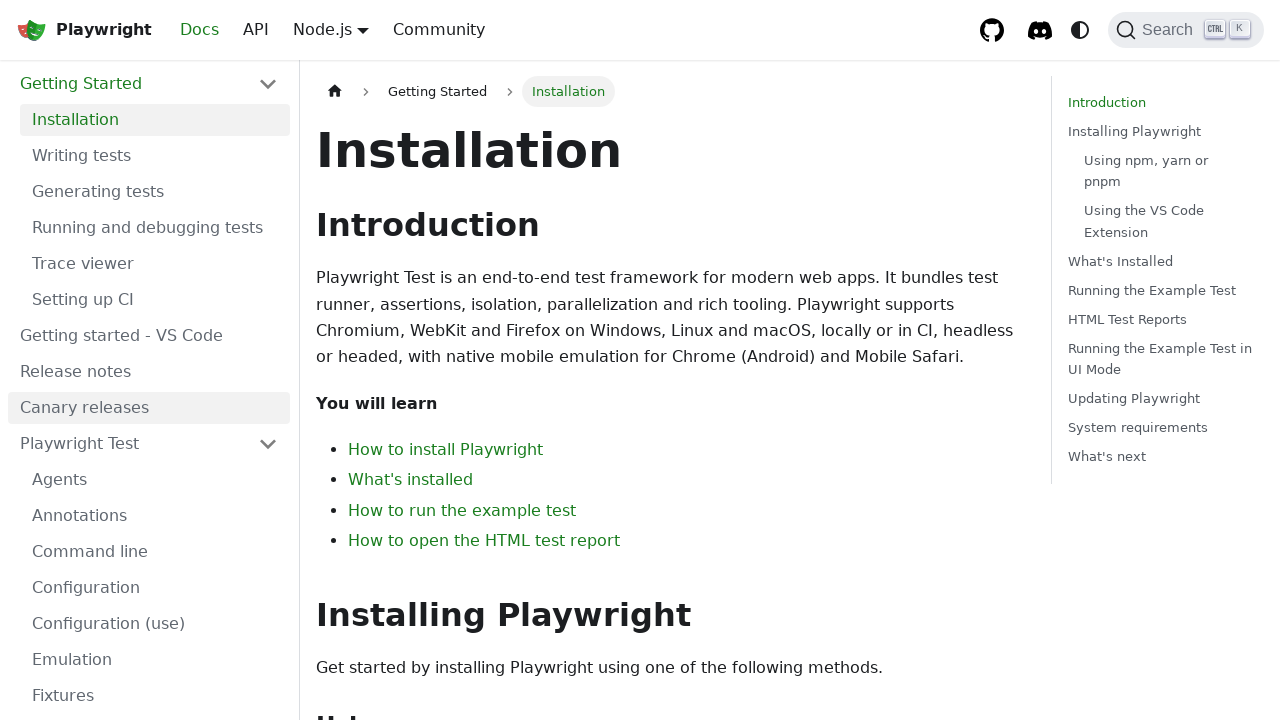

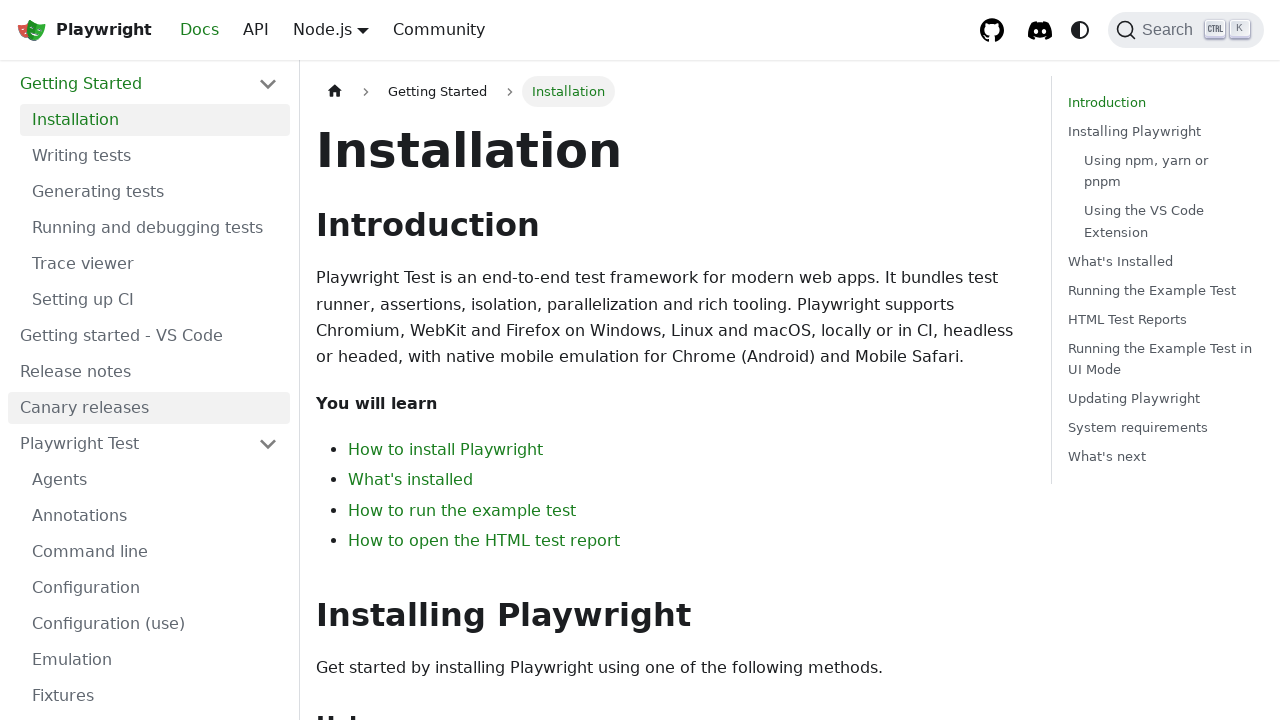